Tests different types of JavaScript alerts on a demo page including accepting alerts, dismissing confirm boxes, and entering text in prompt dialogs

Starting URL: http://demo.automationtesting.in/Alerts.html

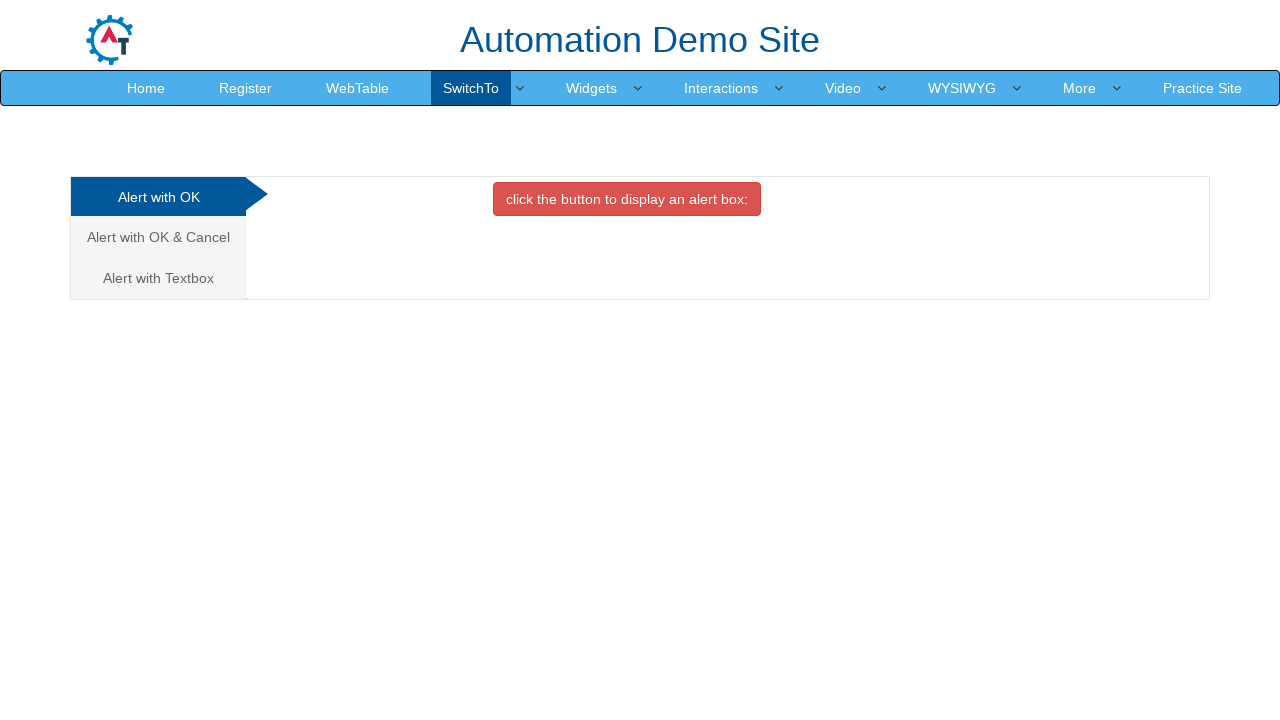

Clicked first alert tab in navigation menu at (158, 197) on xpath=//body/div[1]/div[1]/div[1]/div[1]/div[1]/ul[1]/li[1]/a[1]
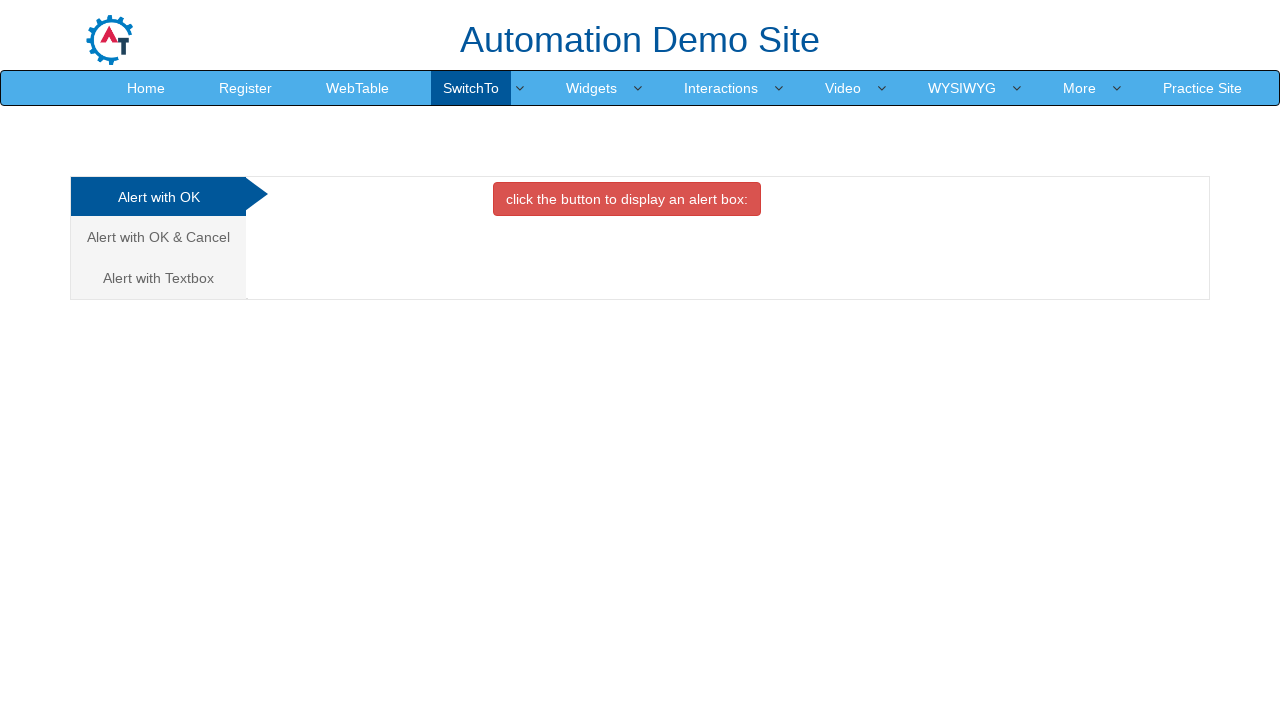

Clicked button to trigger simple alert box at (627, 199) on xpath=//button[contains(text(),'alert box:')]
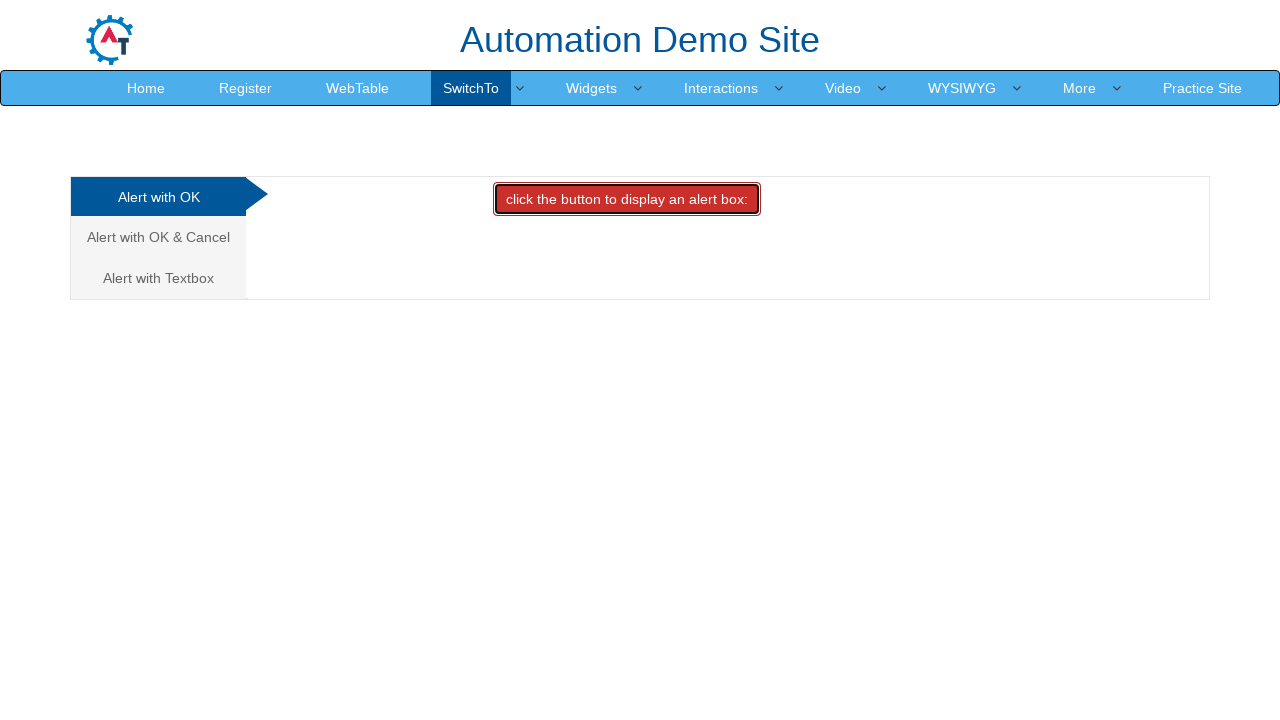

Triggered and accepted simple alert dialog at (627, 199) on xpath=//button[contains(text(),'alert box:')]
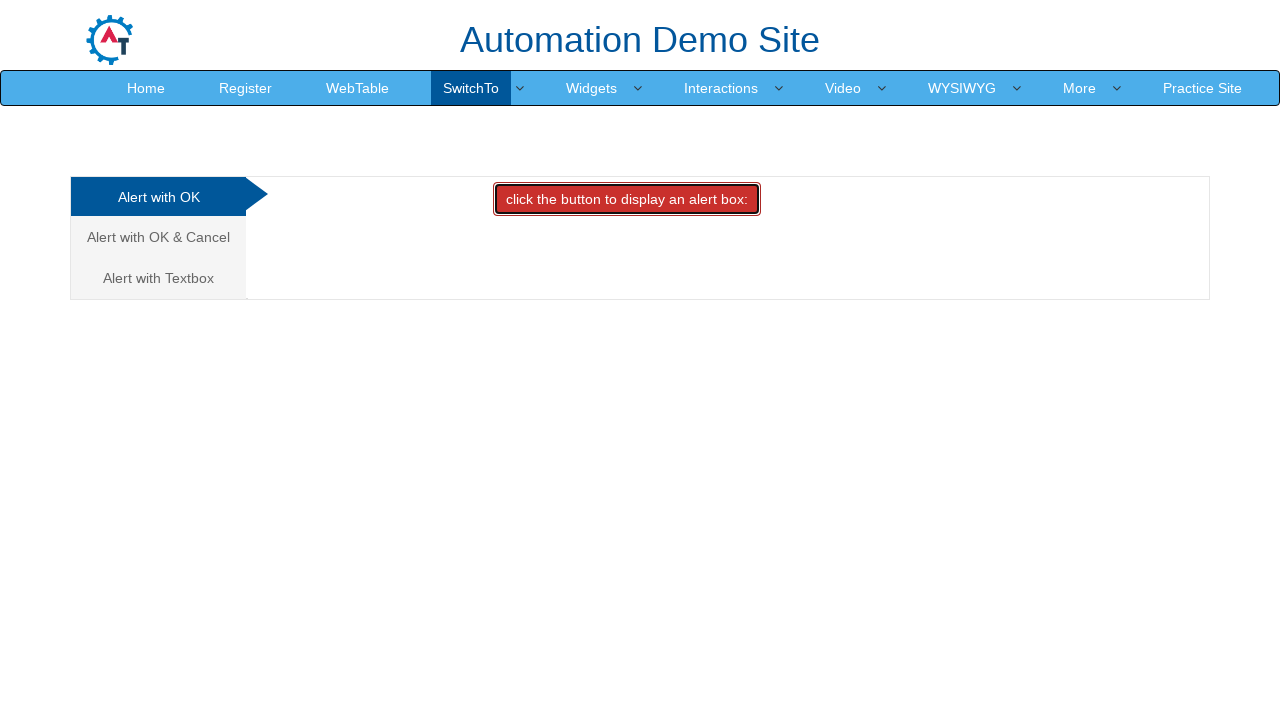

Clicked Alert with OK & Cancel tab at (158, 237) on xpath=//a[contains(text(),'Alert with OK & Cancel')]
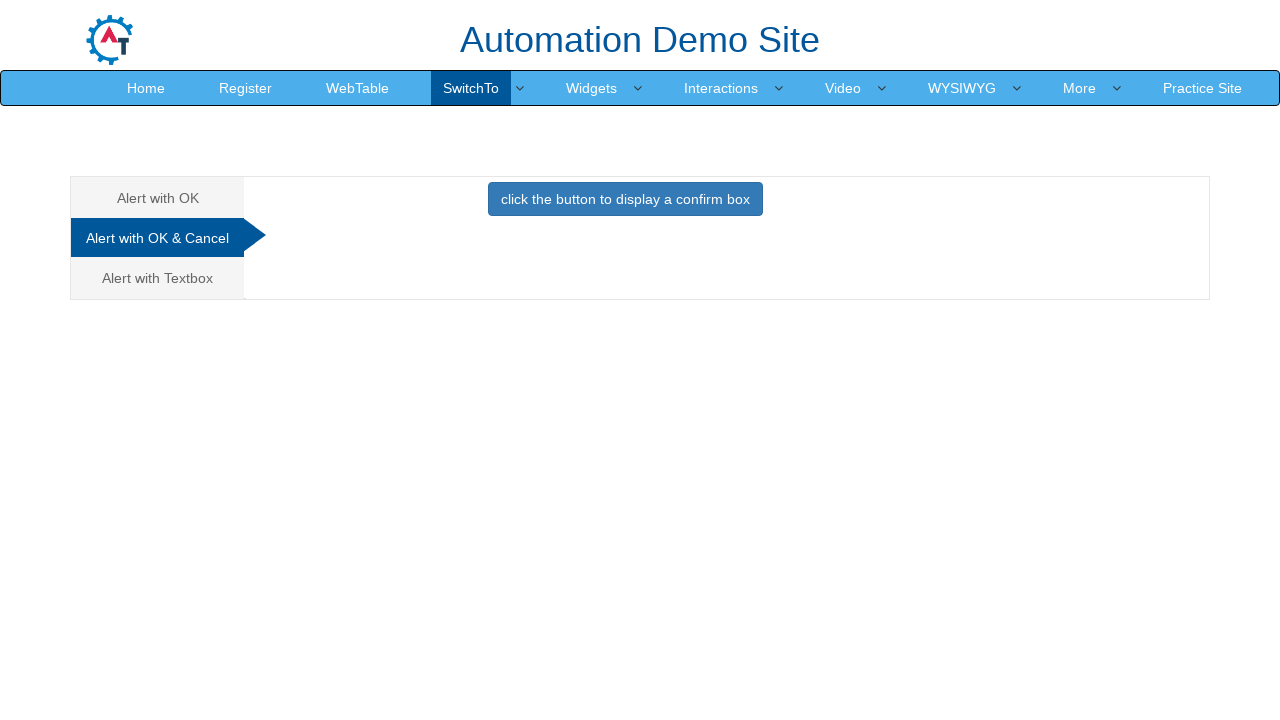

Clicked button to trigger confirm box at (625, 199) on xpath=//button[contains(text(),'click the button to display a confirm box')]
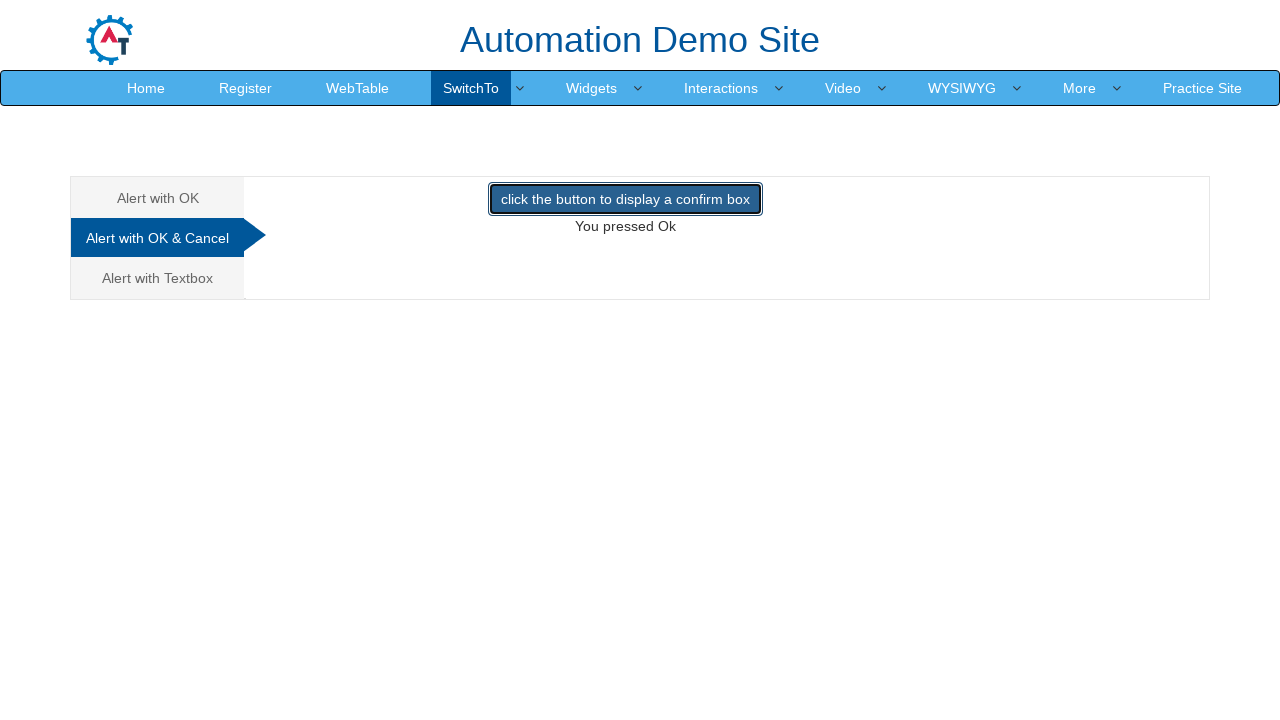

Triggered and dismissed confirm dialog at (625, 199) on xpath=//button[contains(text(),'click the button to display a confirm box')]
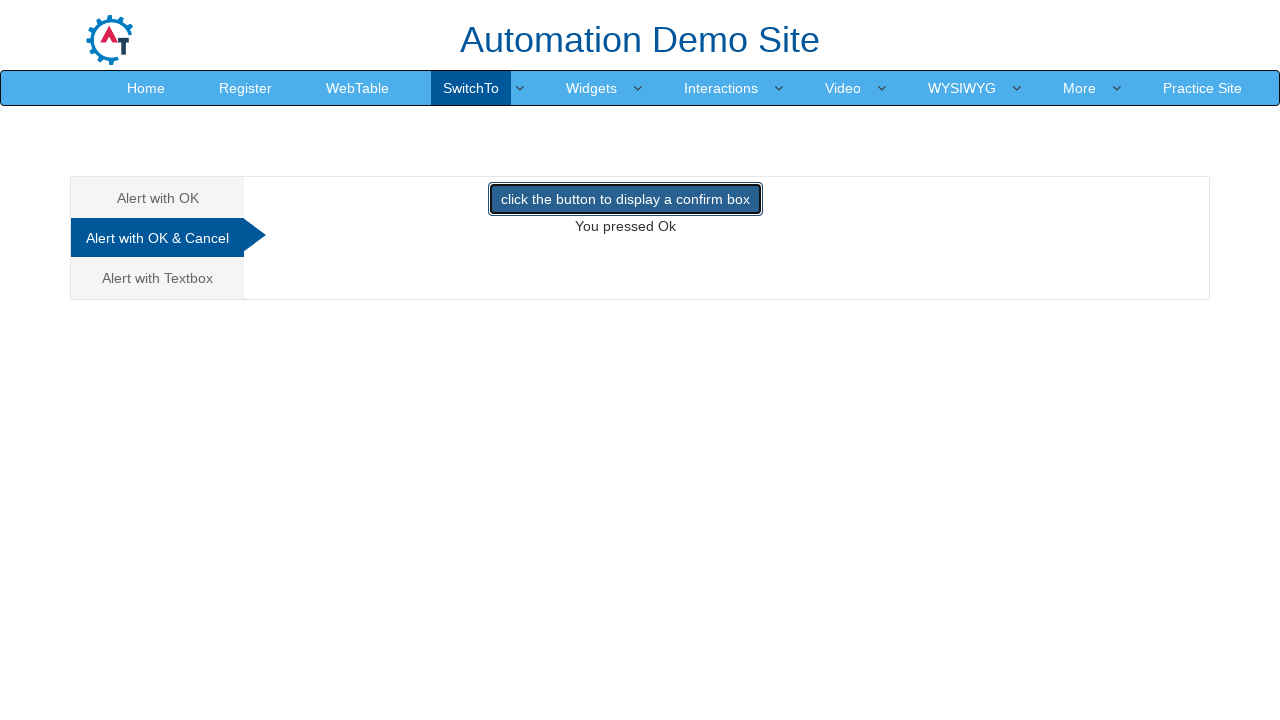

Clicked Alert with Textbox tab at (158, 278) on xpath=//a[contains(text(),'Alert with Textbox')]
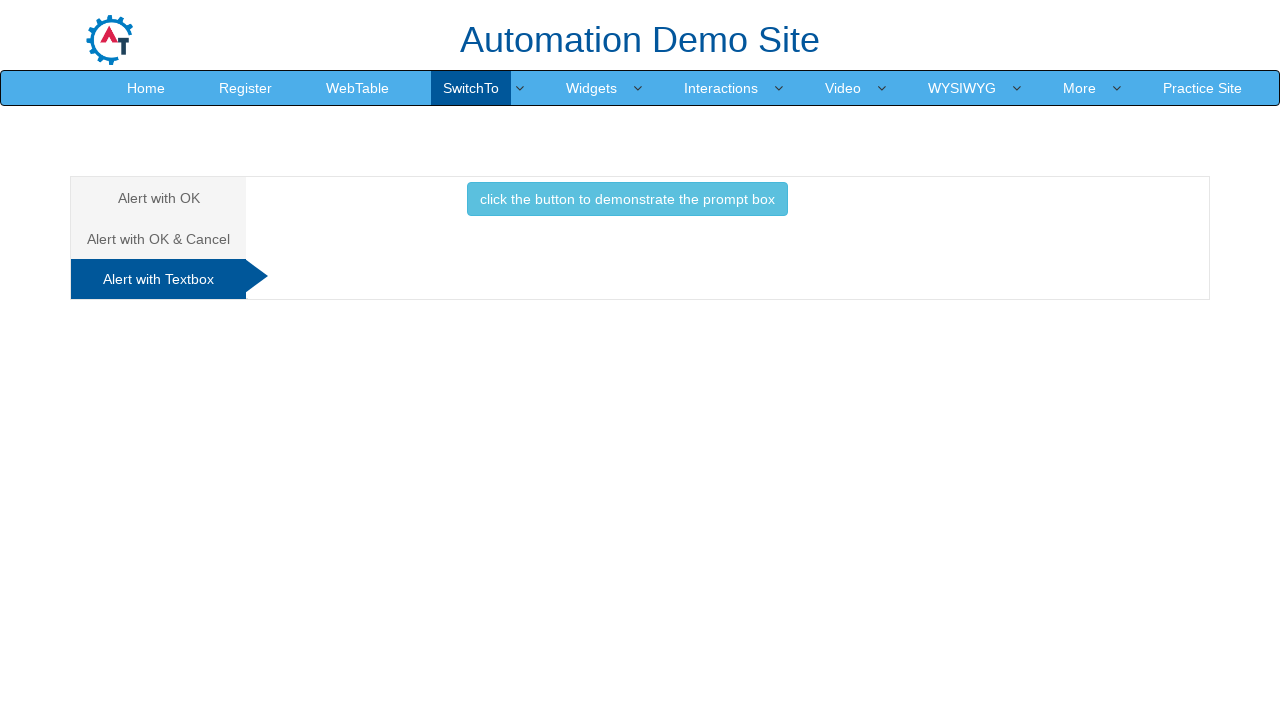

Triggered prompt dialog, entered 'How are you' and accepted at (627, 199) on xpath=//button[contains(text(),'click the button to demonstrate the prompt box')
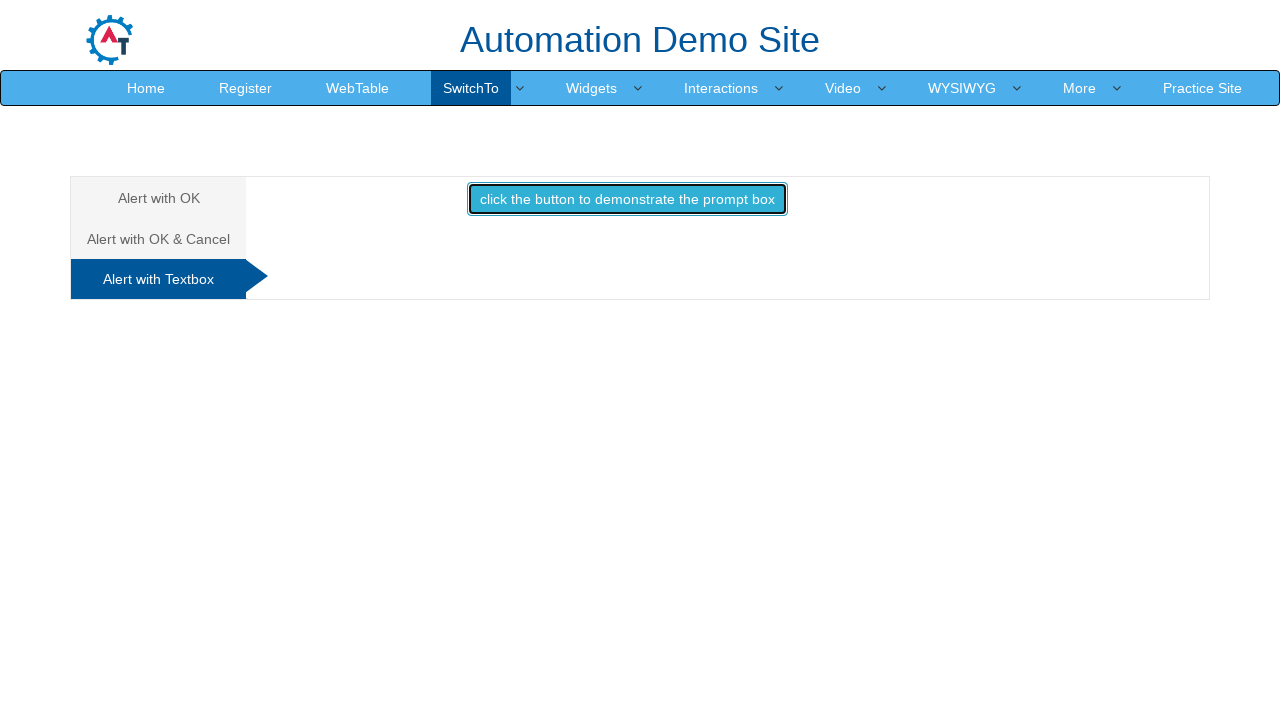

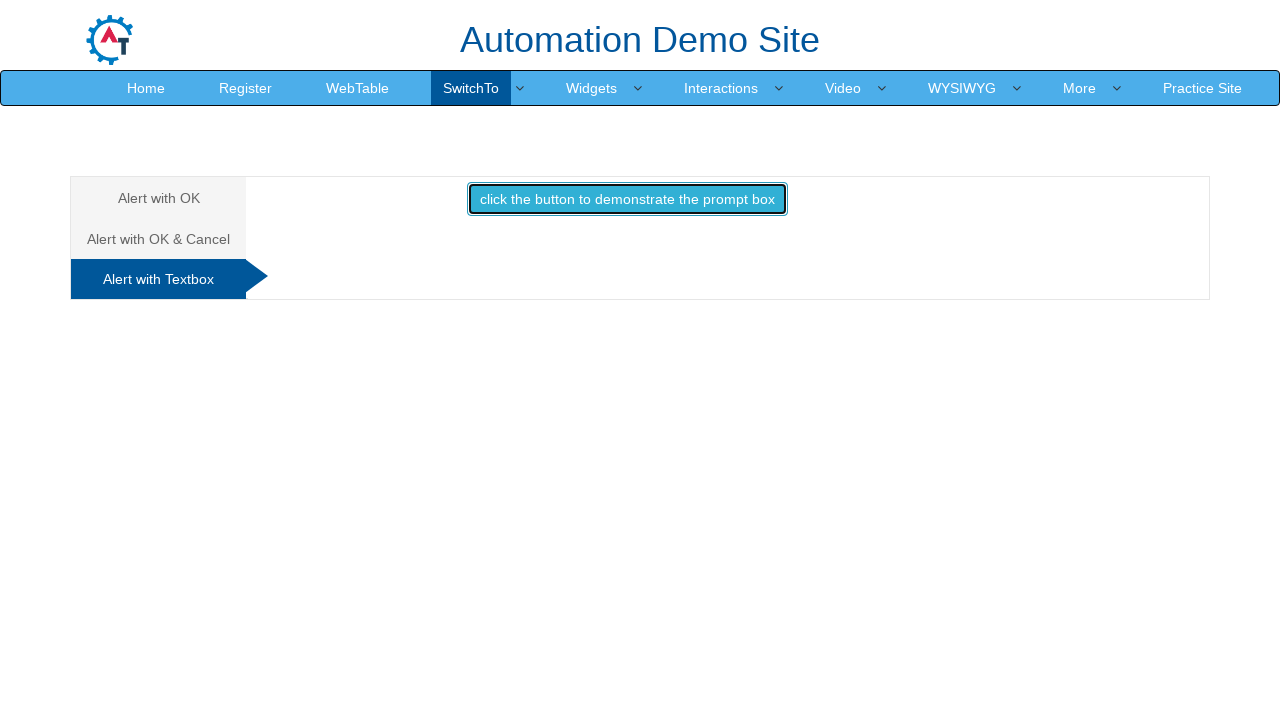